Navigates to TechTheos website, maximizes the browser window, and retrieves the page title to verify the page loads successfully.

Starting URL: https://www.techtheos.com/

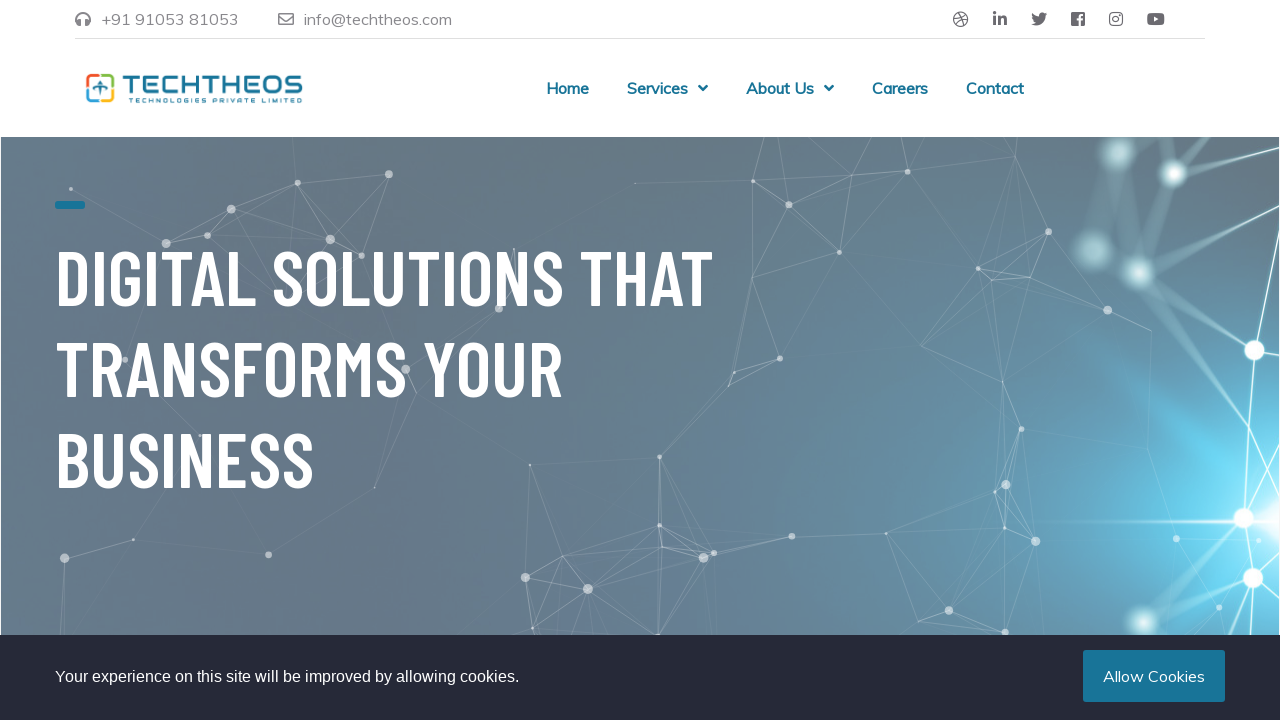

Waited for page to reach domcontentloaded state
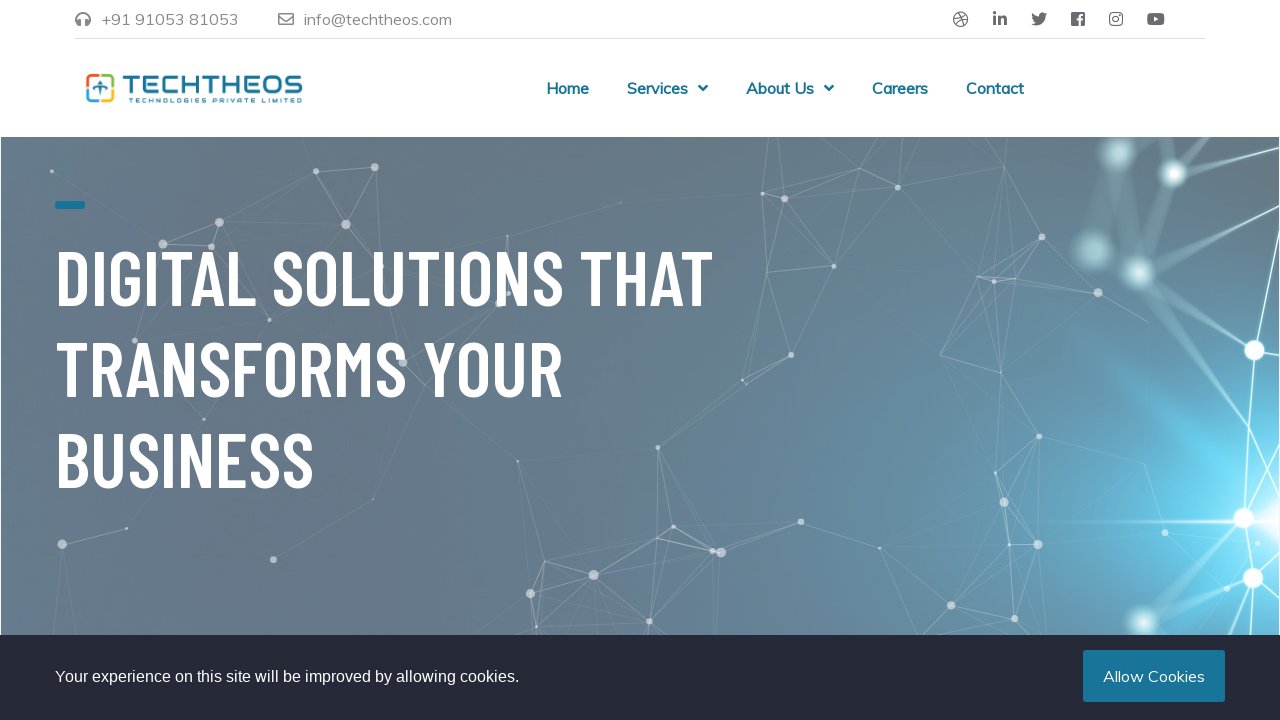

Retrieved page title: TECHTHEOS TECHNOLOGIES PVT. LTD.
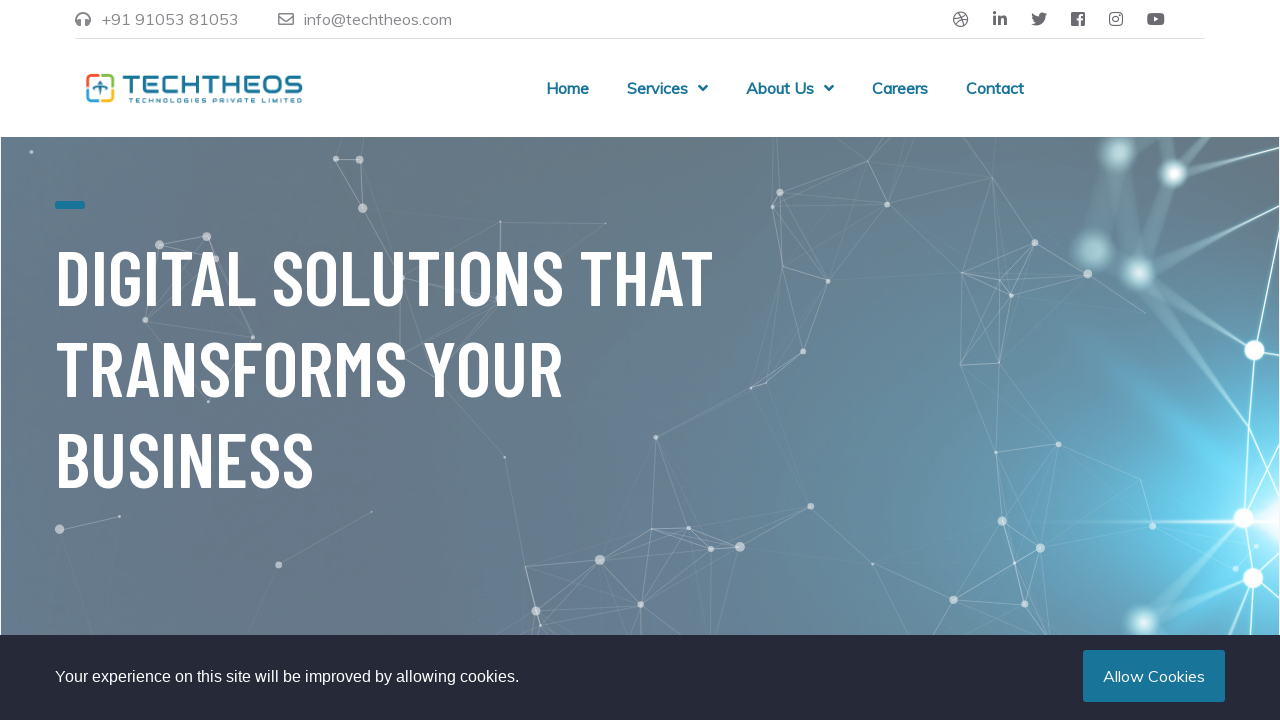

Printed page title to console
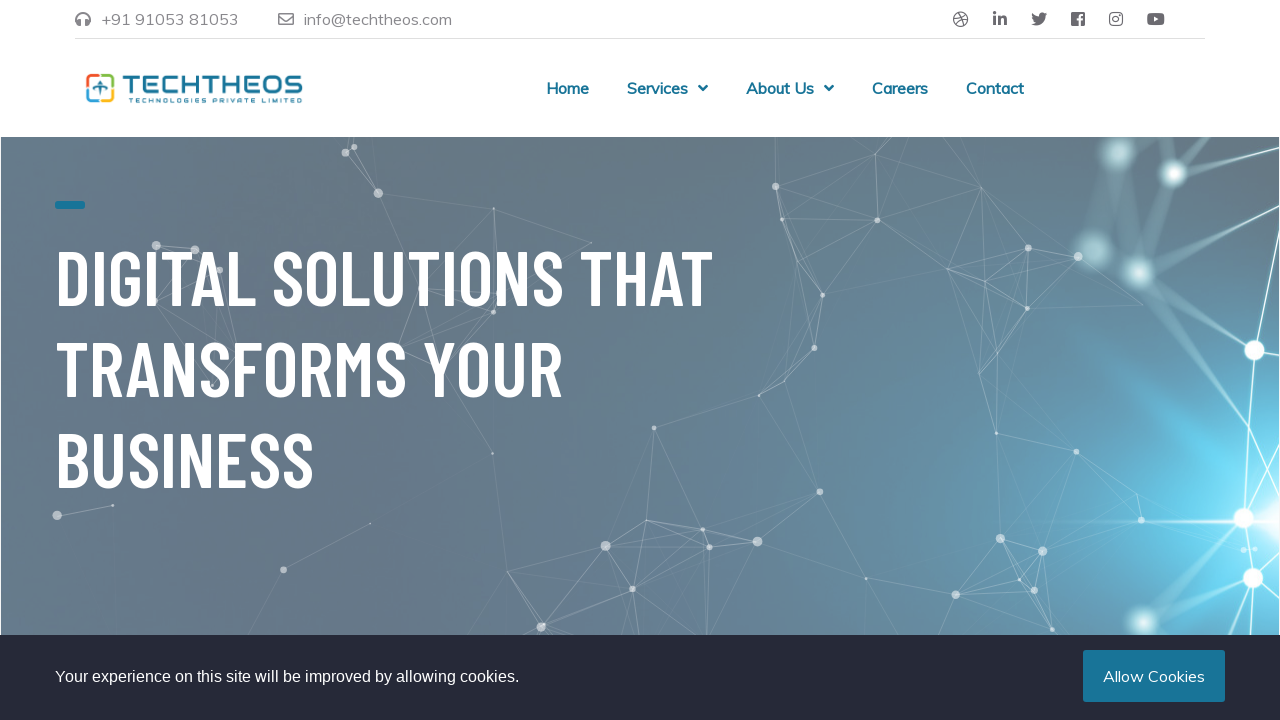

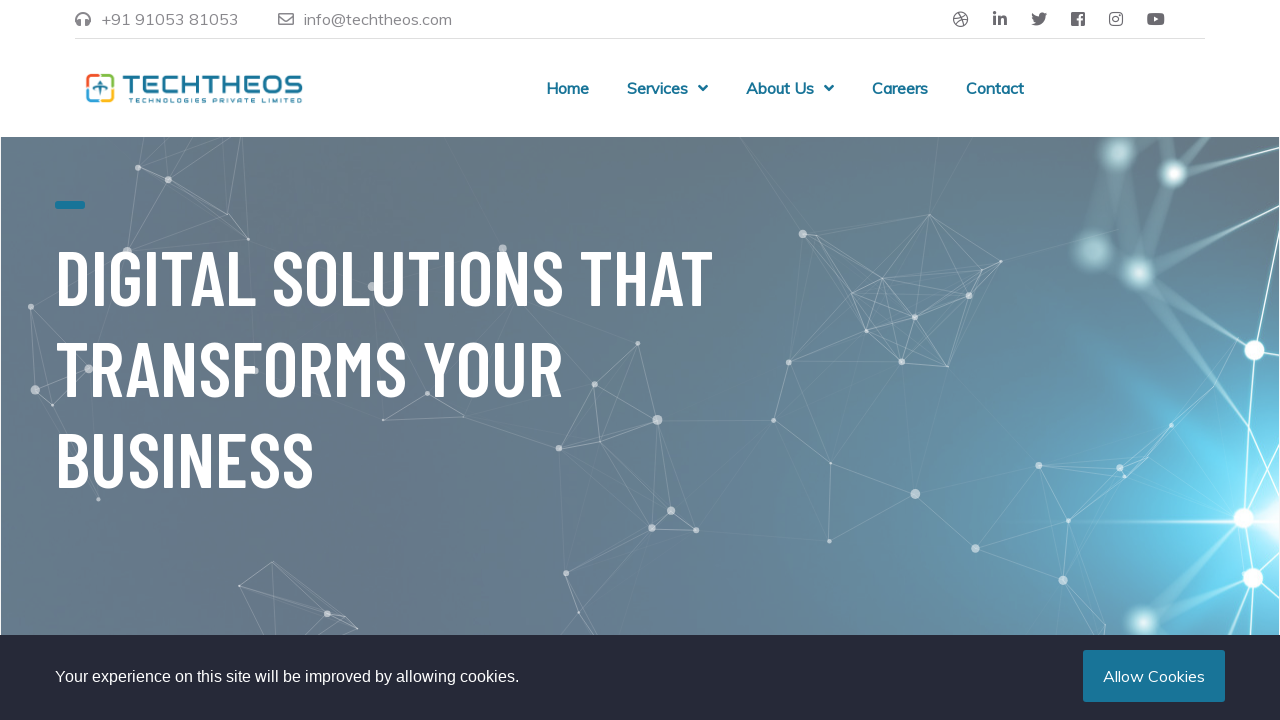